Tests waiting for JavaScript message queue to empty using async script execution callback, then verifies the message count element displays the expected text.

Starting URL: https://eviltester.github.io/synchole/messages.html

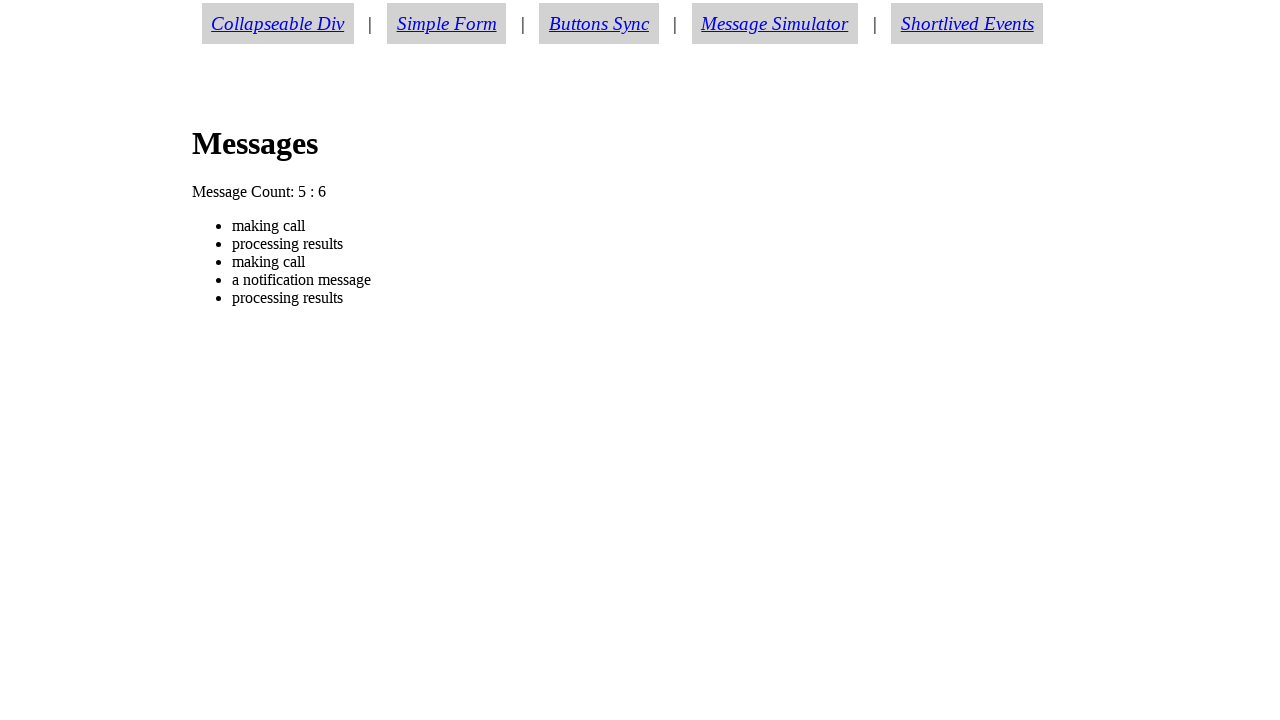

Executed async JavaScript to wait for message queue to empty via callback
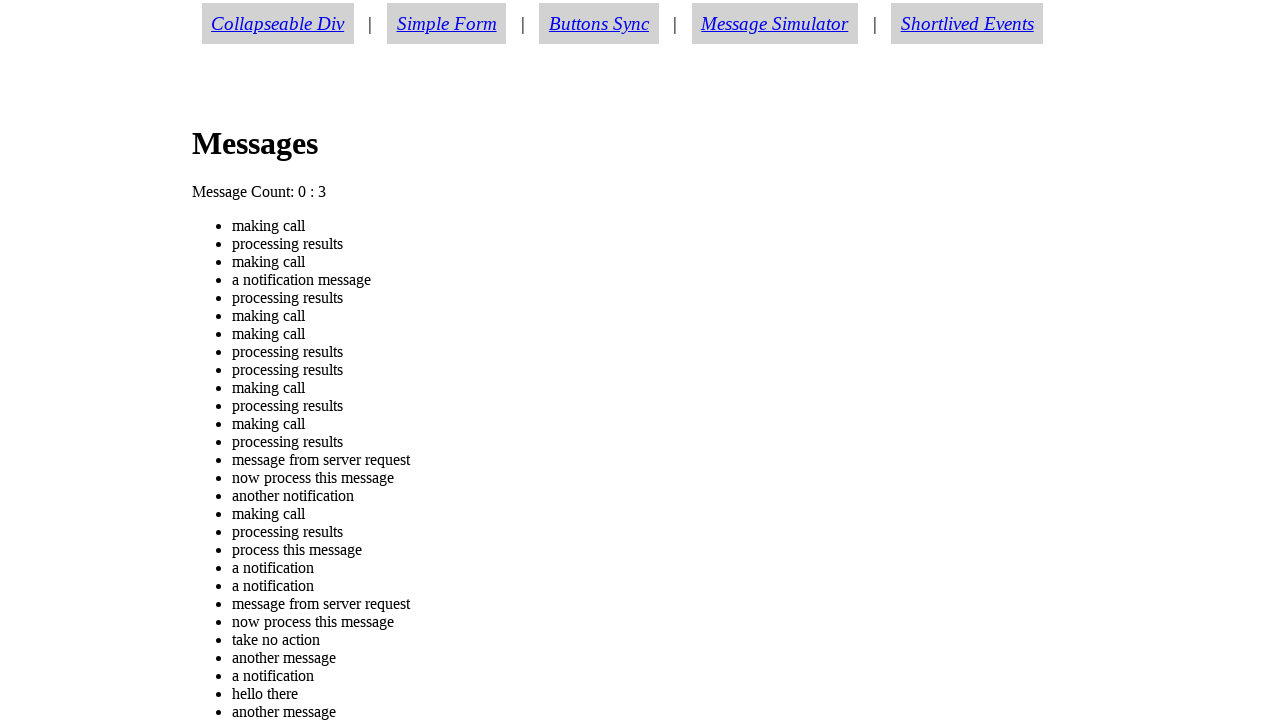

Waited for message count element to display 'Message Count: 0 : 0'
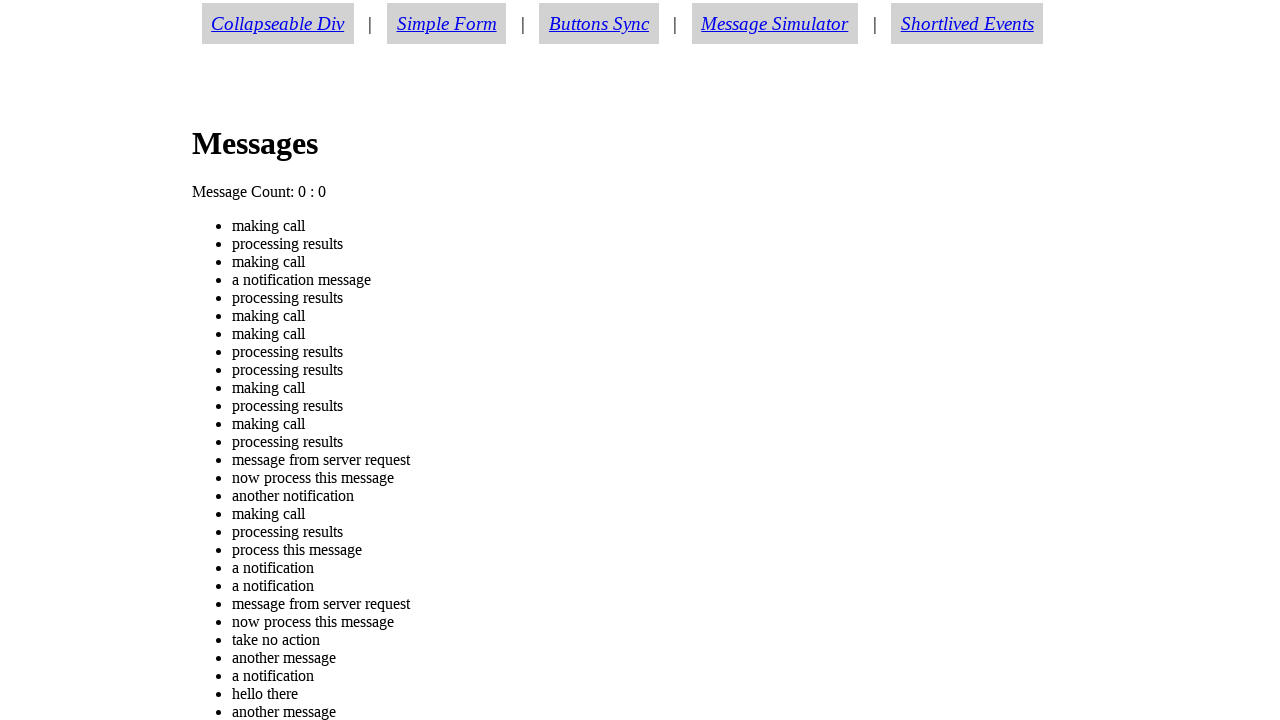

Located the message count element
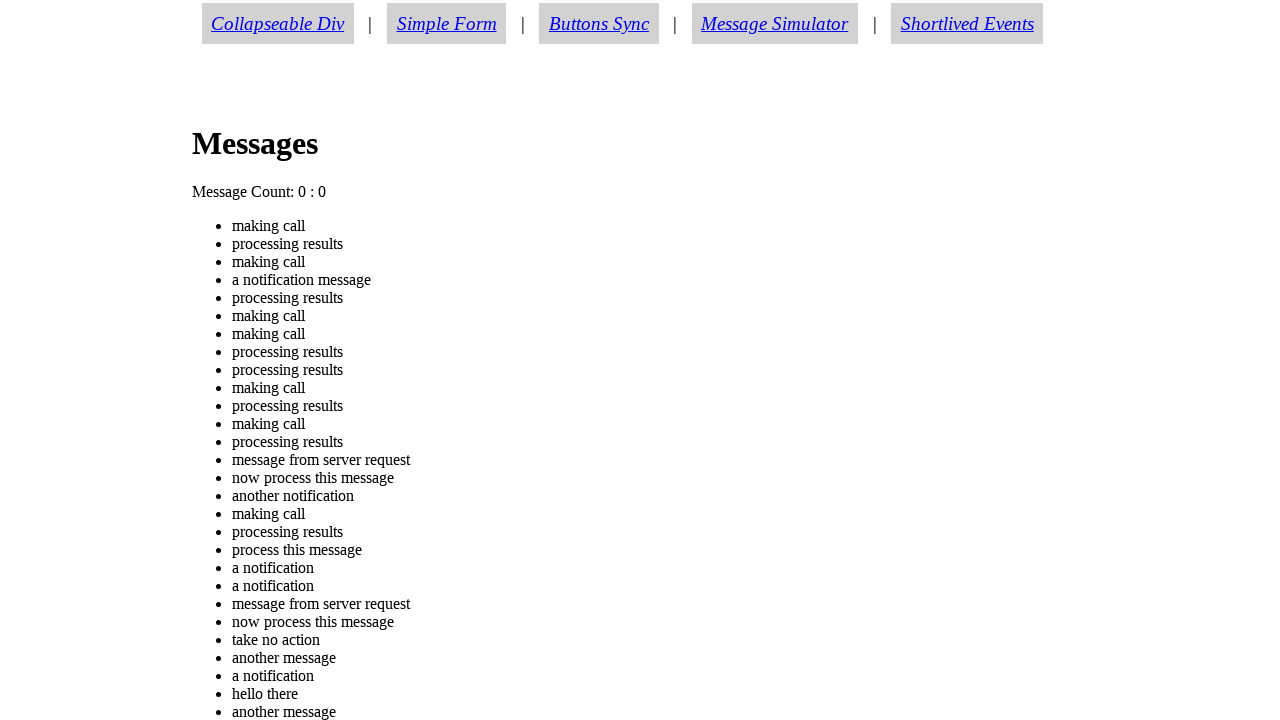

Verified message count element displays 'Message Count: 0 : 0'
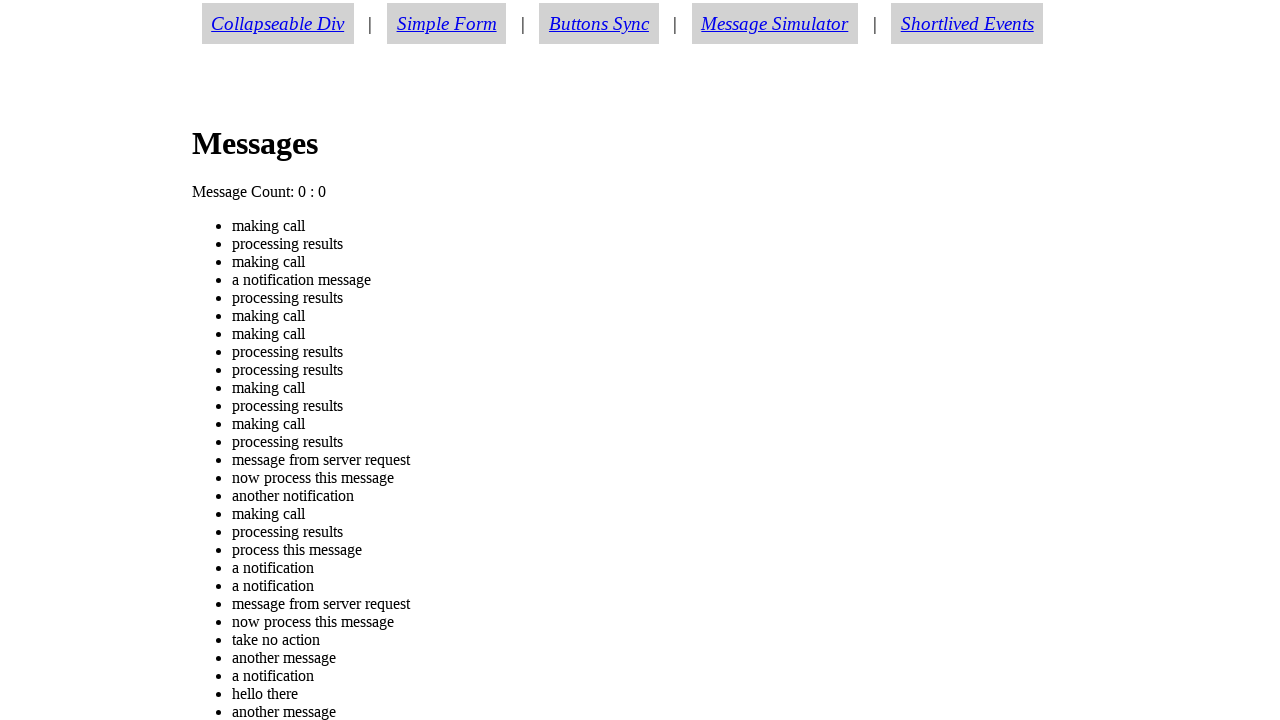

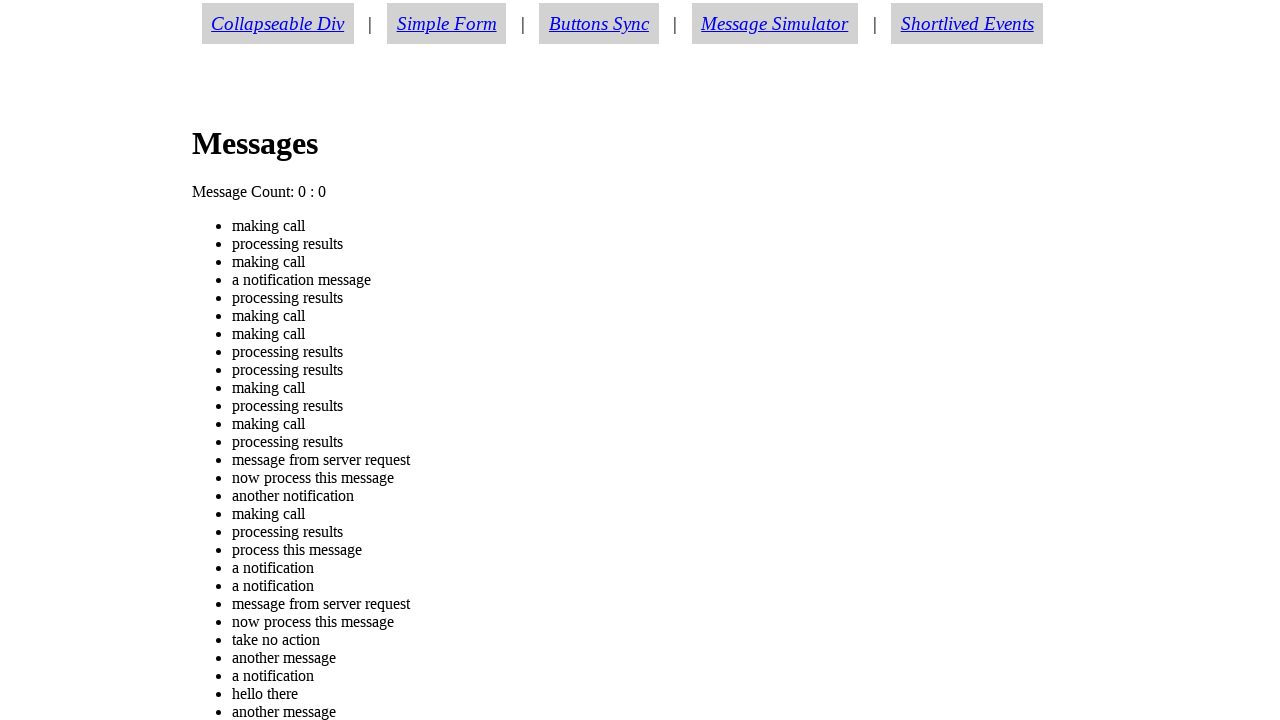